Tests the customer search functionality by searching for a specific customer name

Starting URL: https://www.globalsqa.com/angularJs-protractor/BankingProject/#/manager

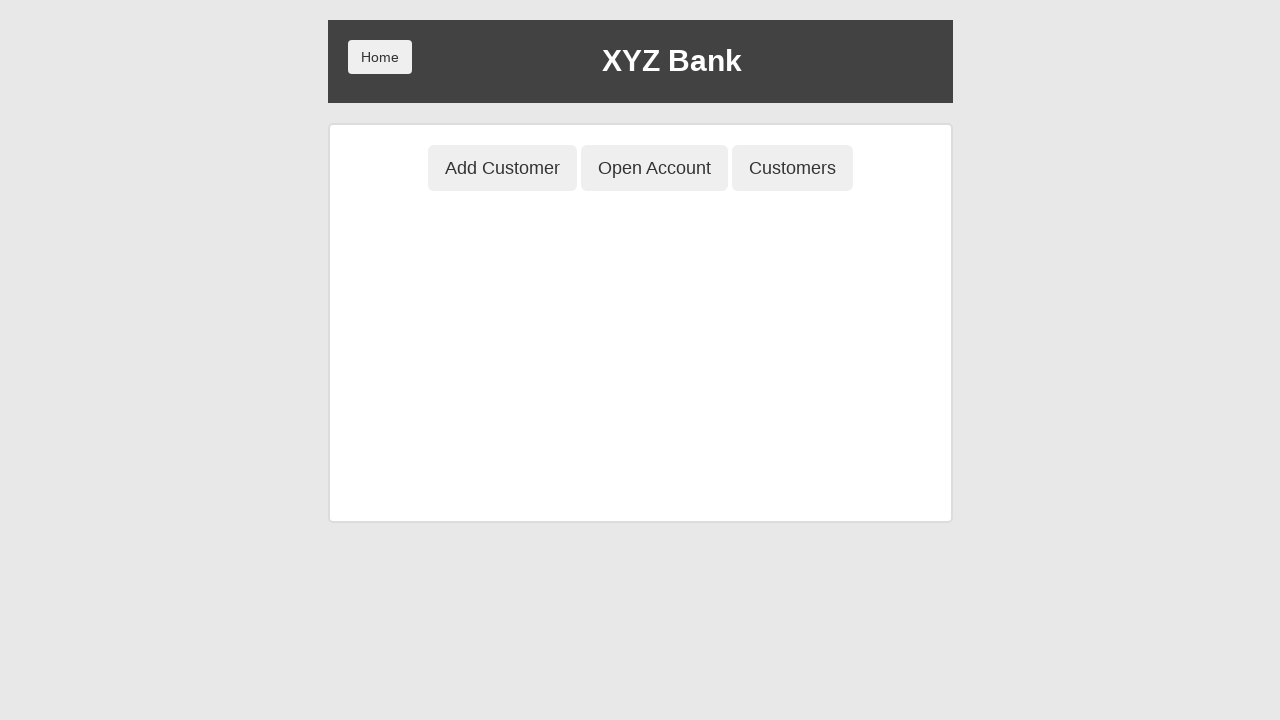

Clicked on Customers button to navigate to customer list at (792, 168) on button[ng-class='btnClass3']
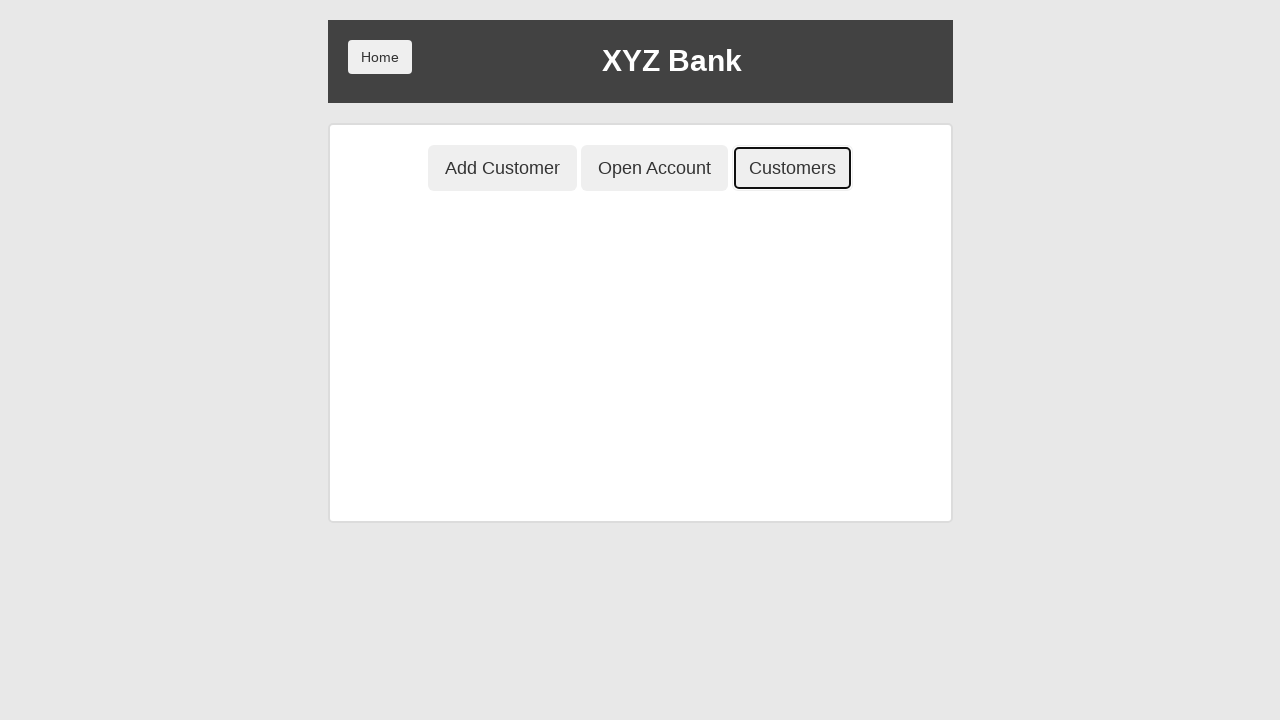

Filled search field with customer name 'Neville' on input[ng-model='searchCustomer']
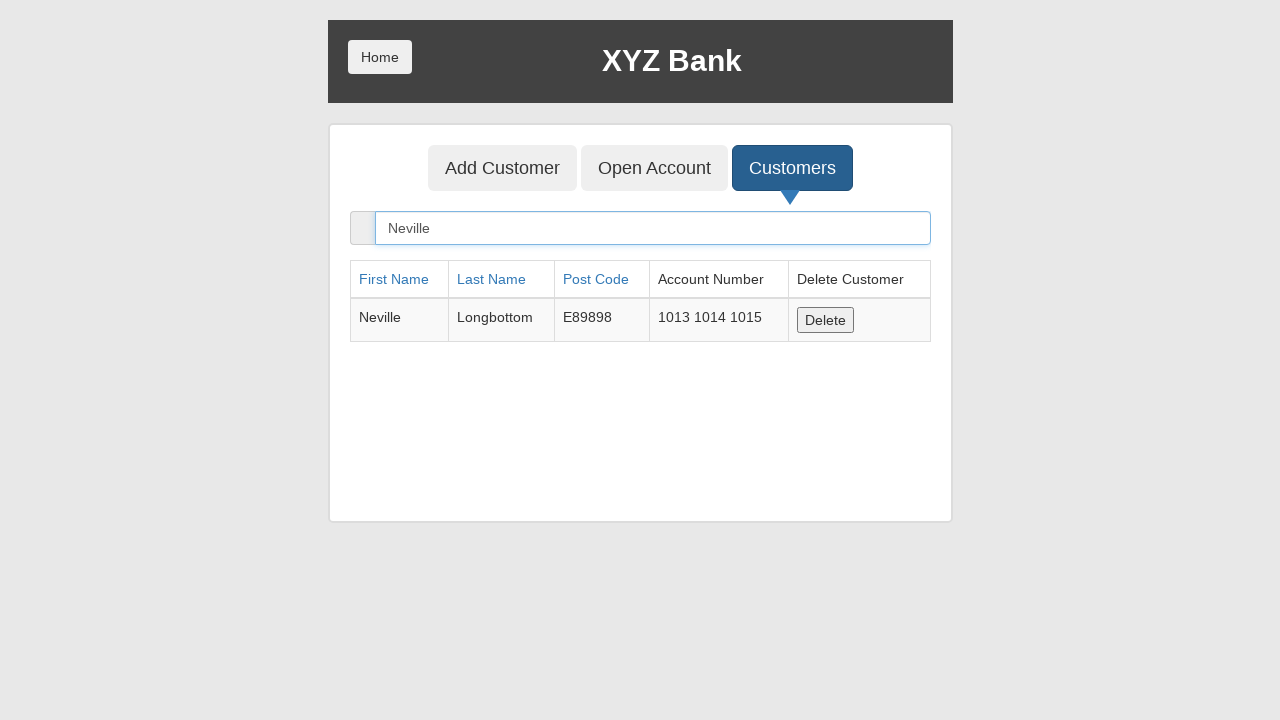

Customer search results loaded and displayed in table
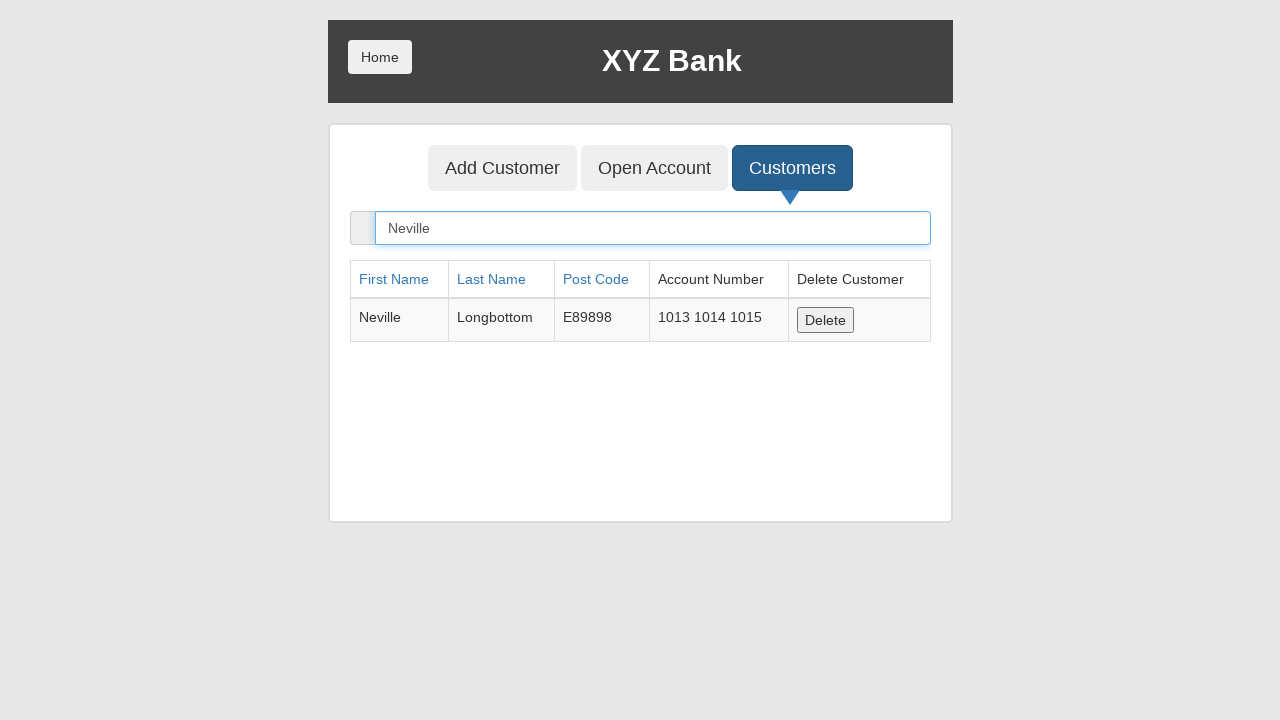

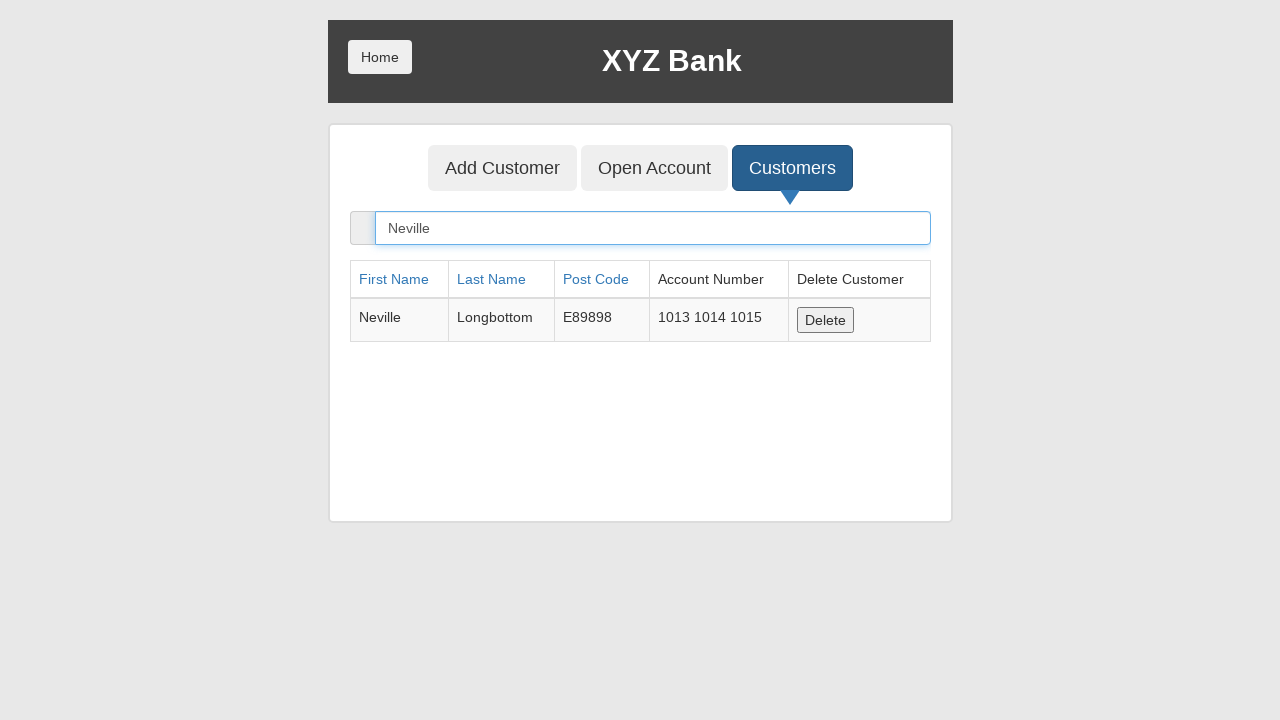